Tests that the counter displays the correct number of todo items as items are added

Starting URL: https://demo.playwright.dev/todomvc

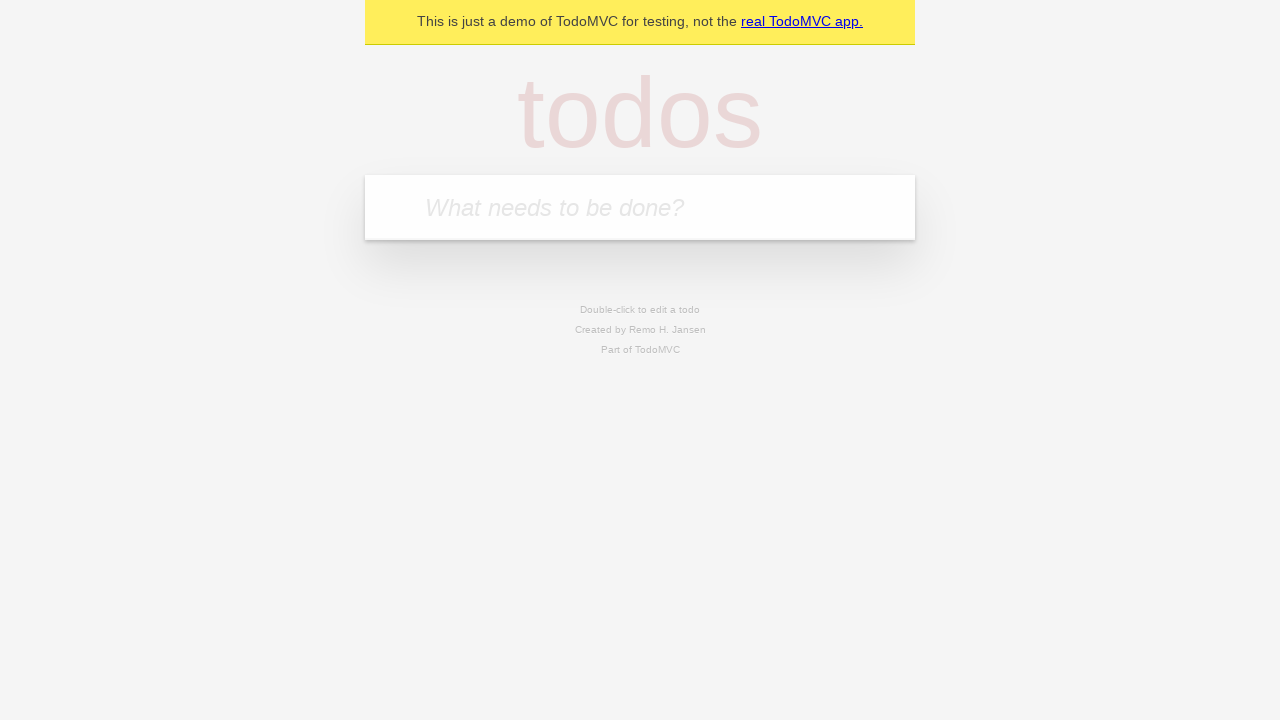

Navigated to TodoMVC demo page
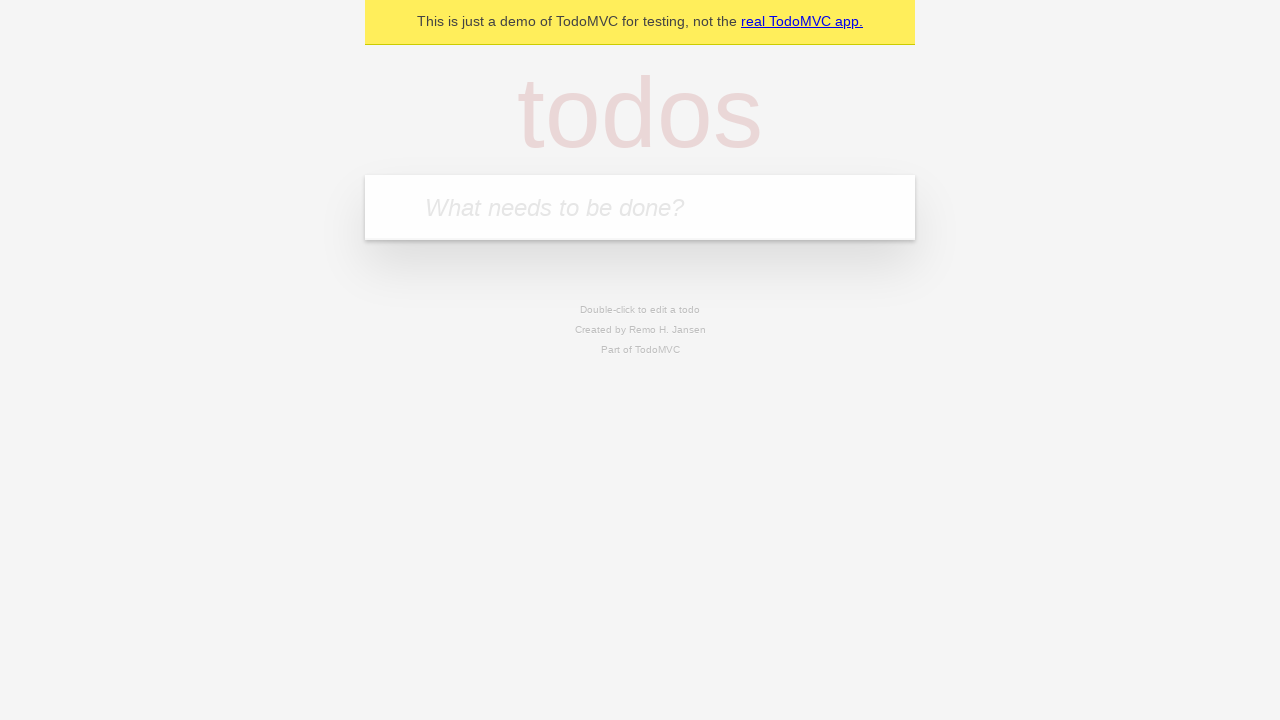

Located the new todo input field
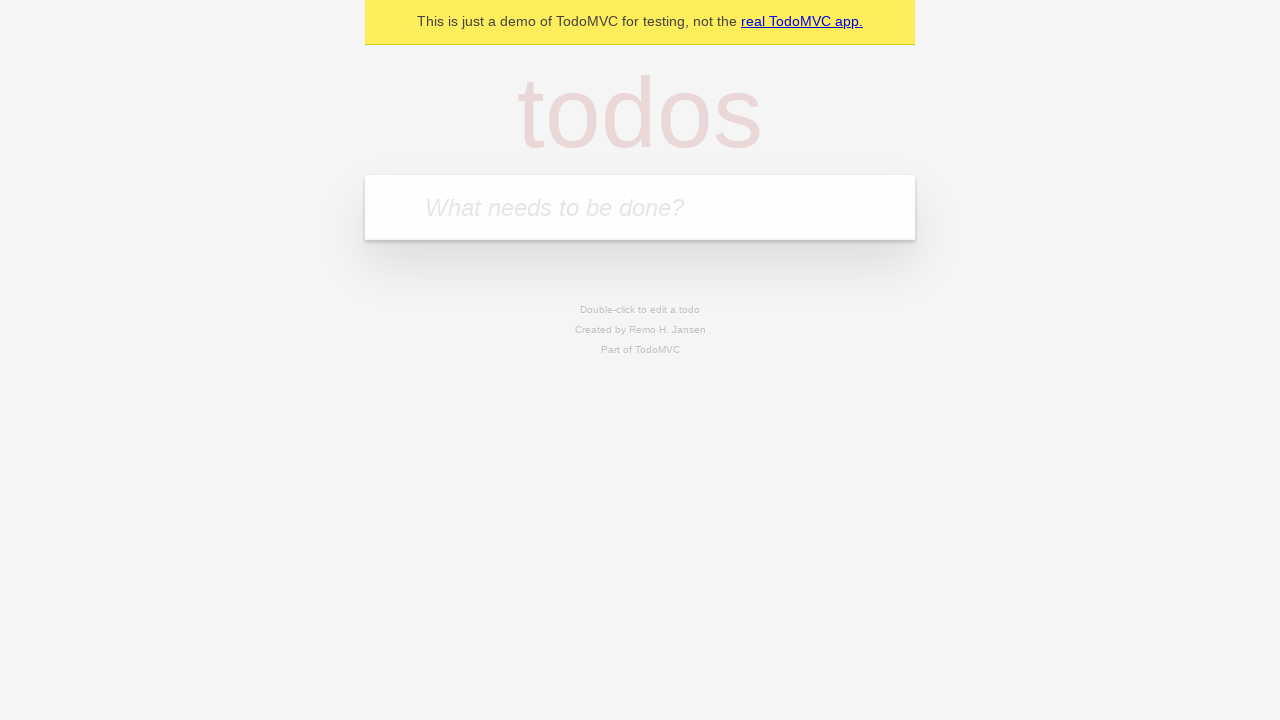

Filled first todo input with 'buy some cheese' on internal:attr=[placeholder="What needs to be done?"i]
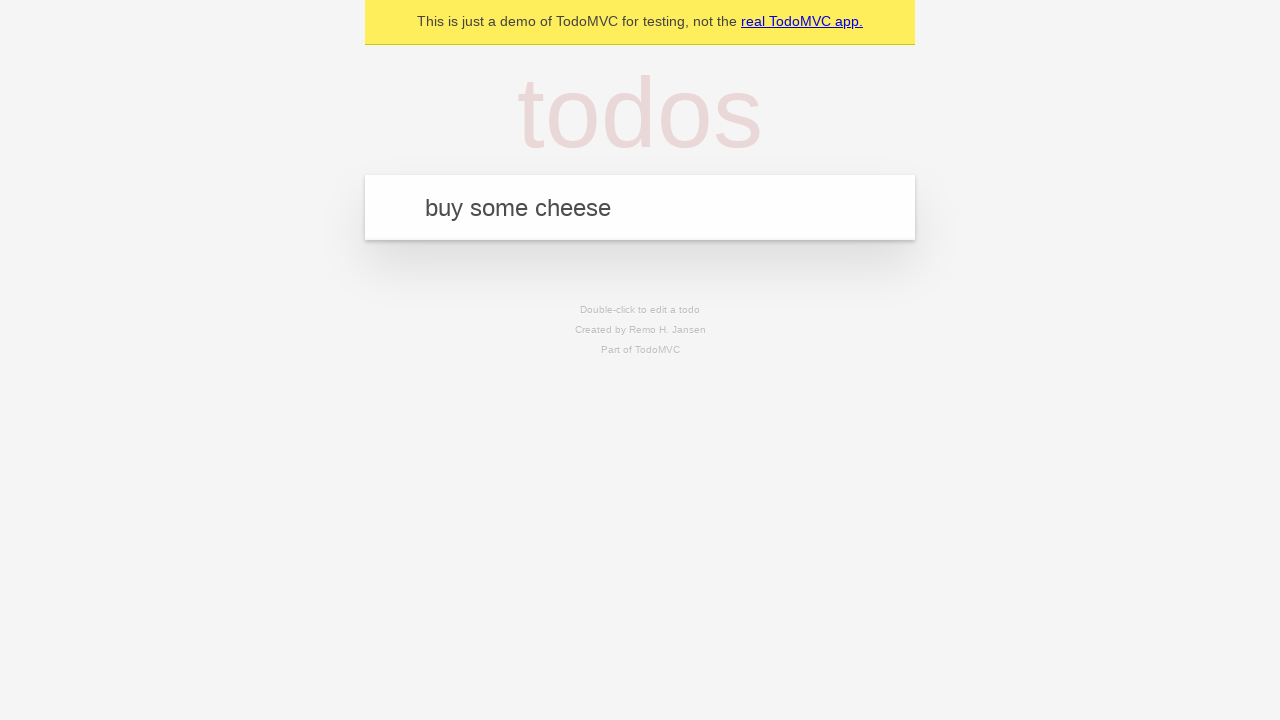

Pressed Enter to create first todo item on internal:attr=[placeholder="What needs to be done?"i]
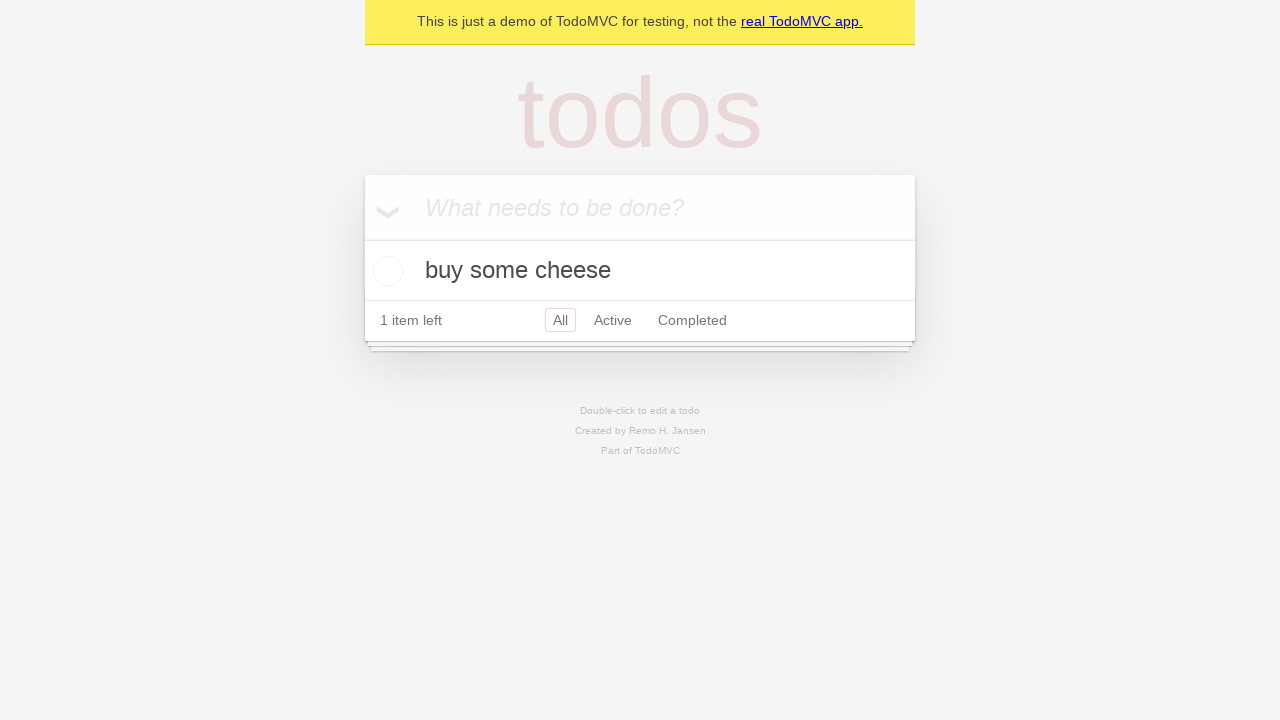

Counter element loaded after first todo creation
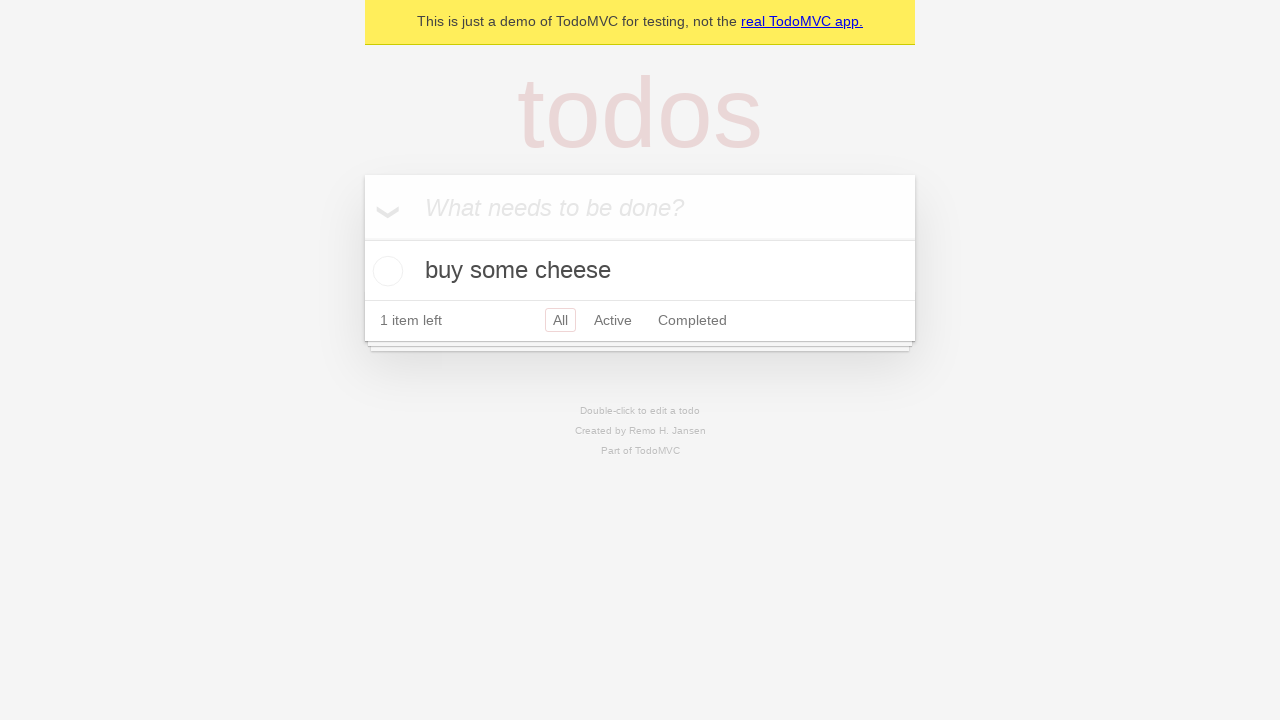

Filled second todo input with 'feed the cat' on internal:attr=[placeholder="What needs to be done?"i]
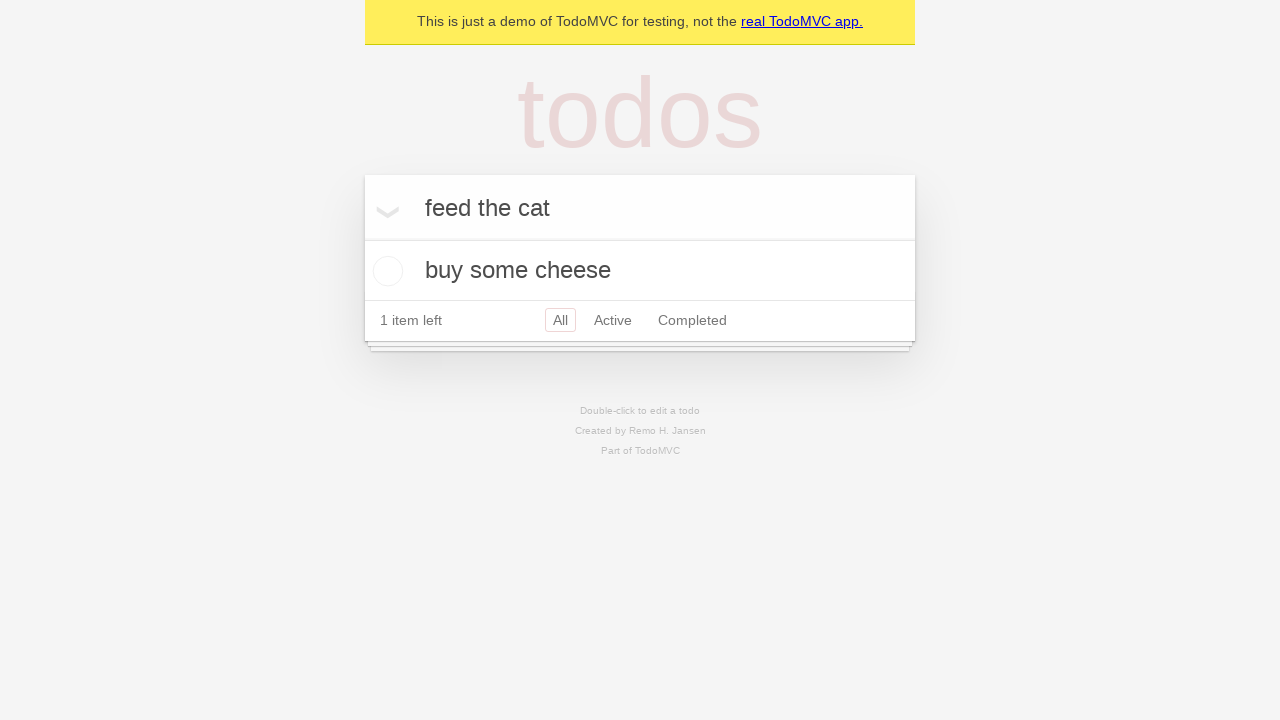

Pressed Enter to create second todo item on internal:attr=[placeholder="What needs to be done?"i]
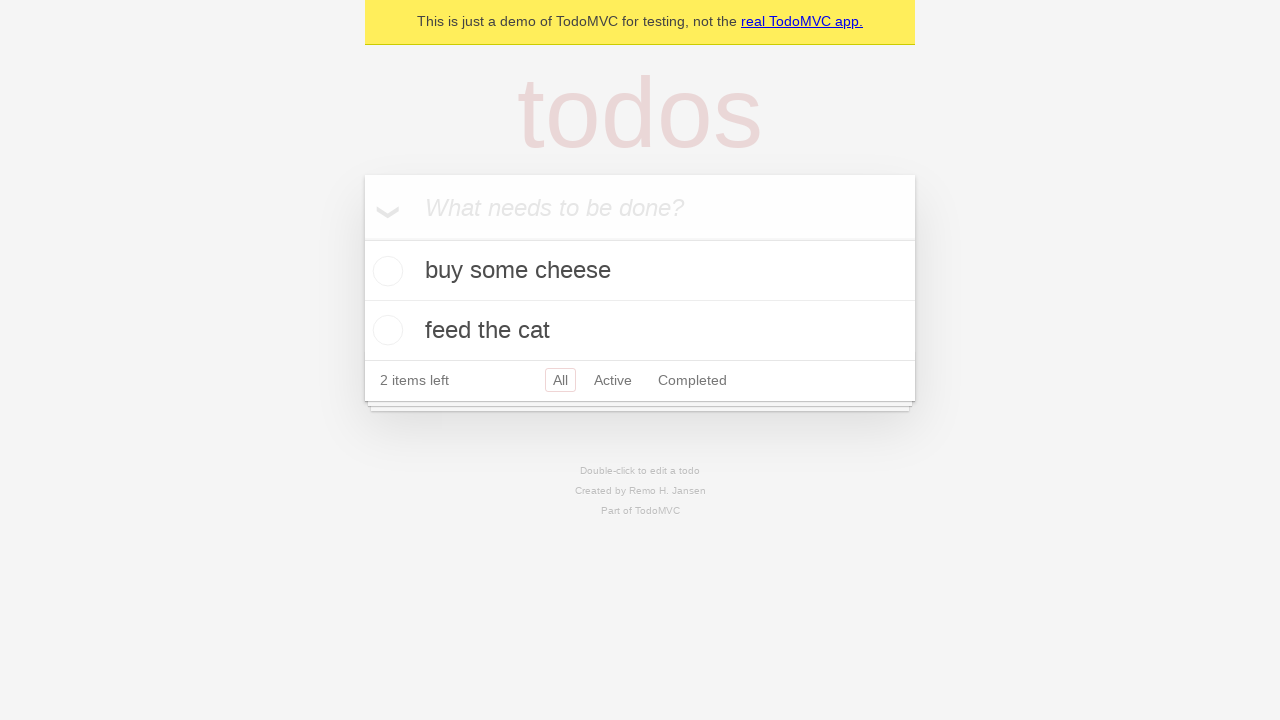

Counter element updated after second todo creation
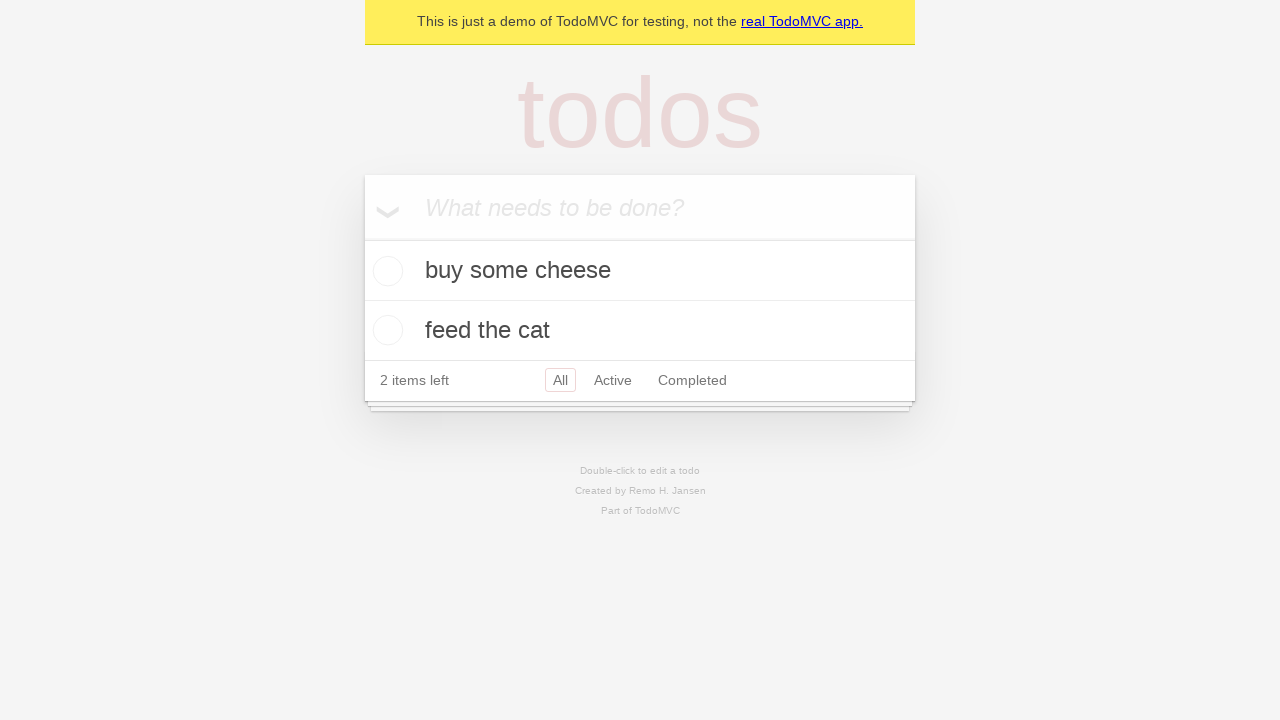

Verified counter displays 2 todo items
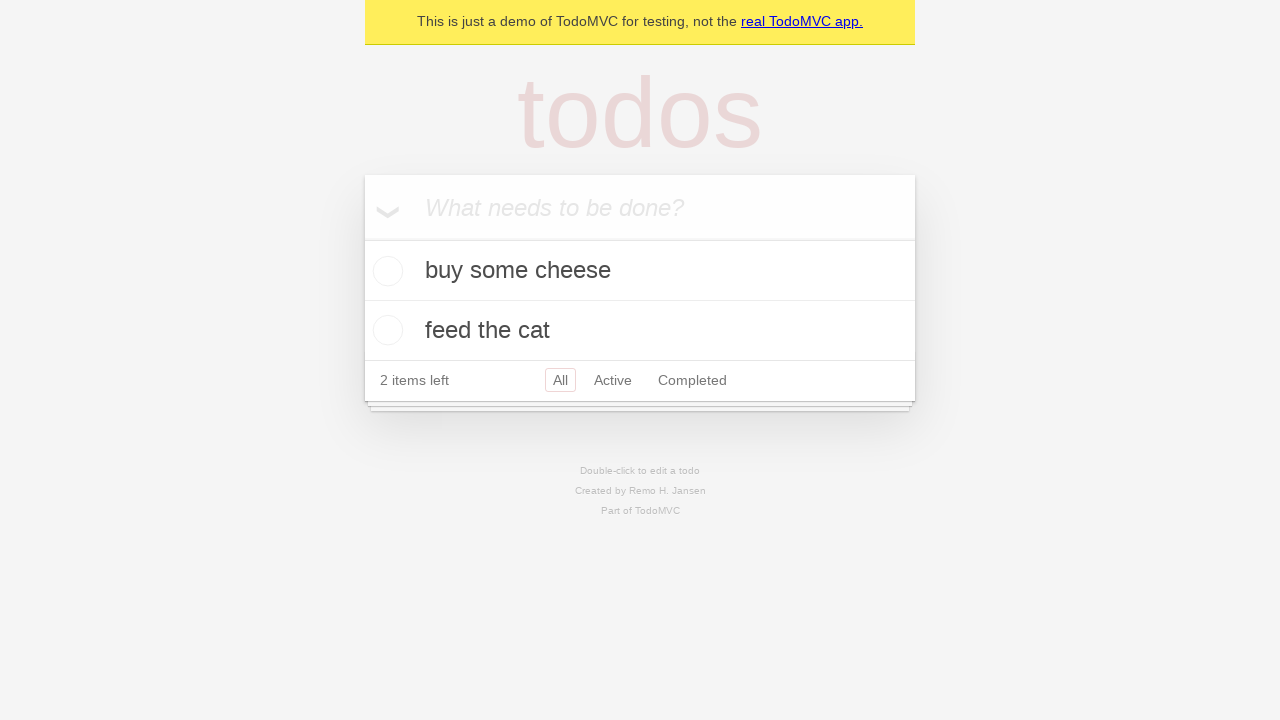

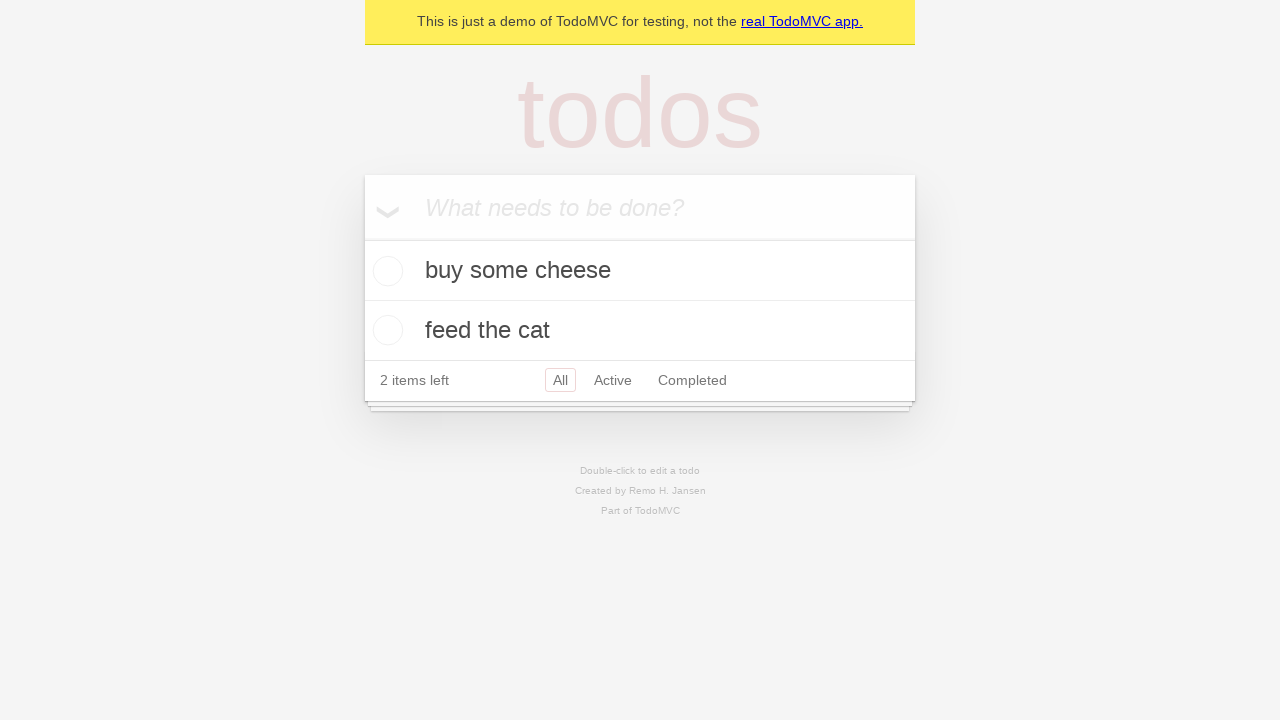